Navigates to Adactin Hotel App homepage and clicks on the Forgot Password link to verify navigation

Starting URL: https://adactinhotelapp.com

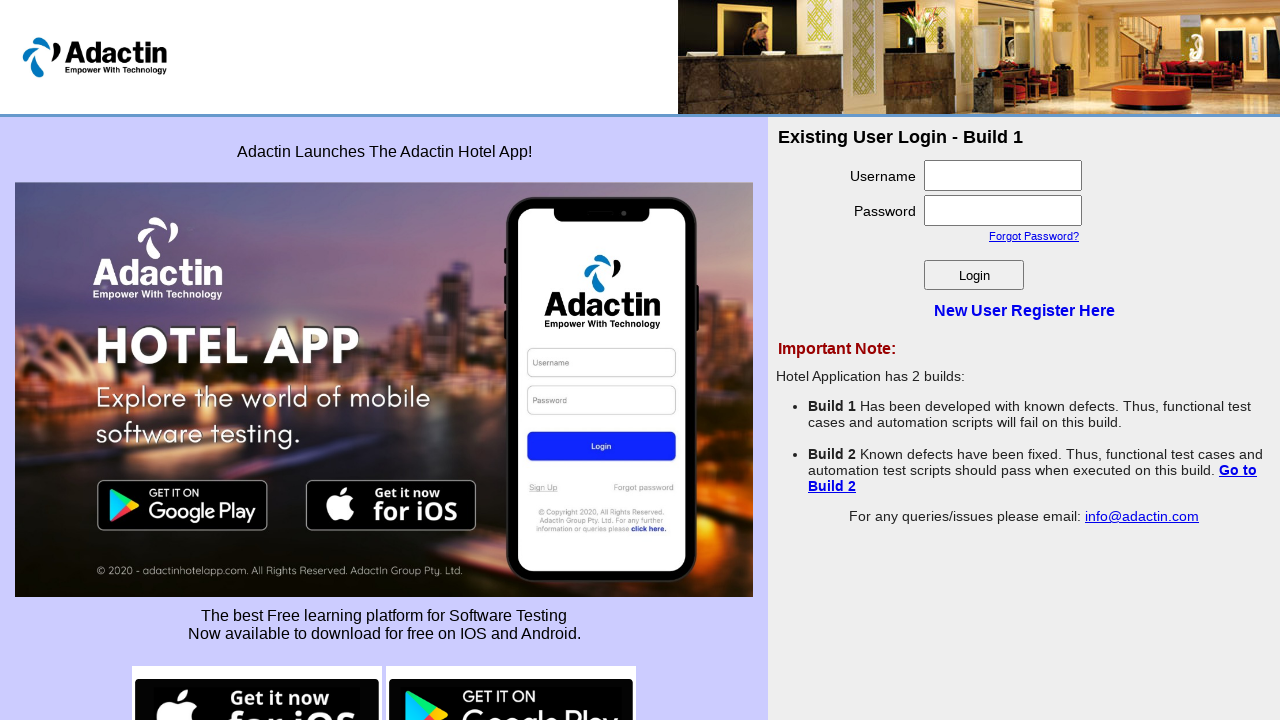

Navigated to Adactin Hotel App homepage
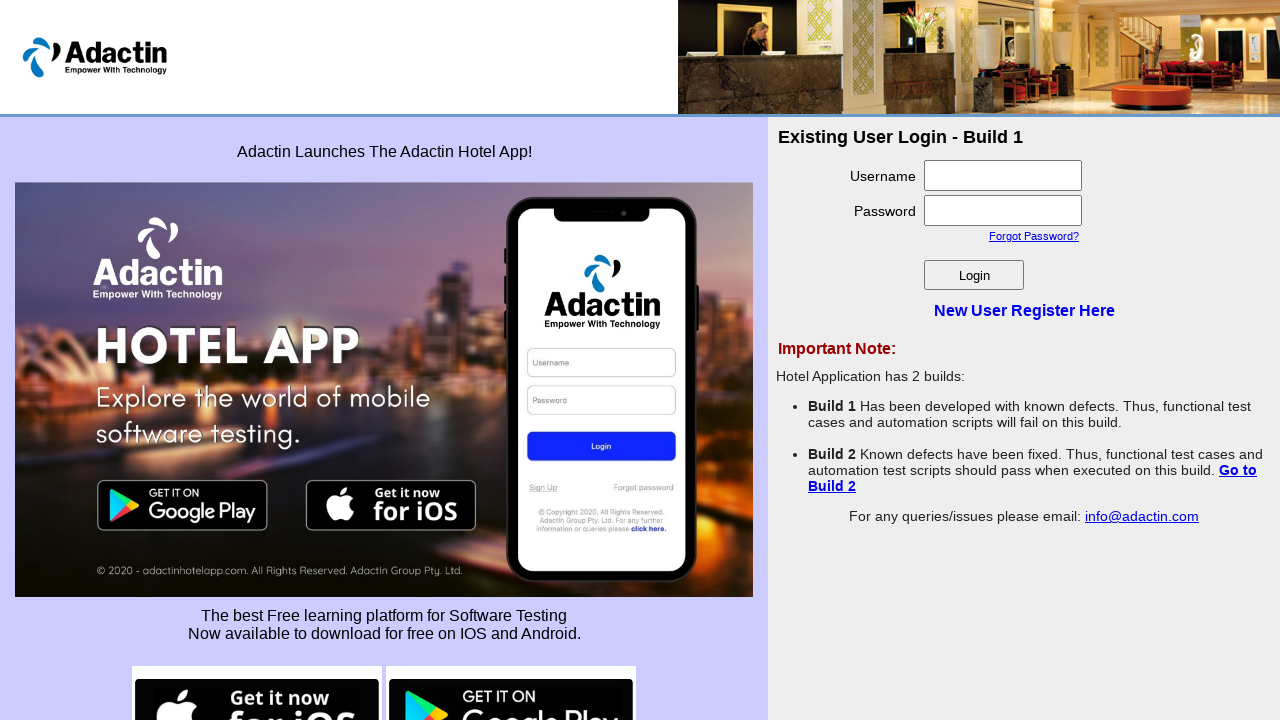

Clicked on Forgot Password link at (1034, 236) on a:text('Forgot Password?')
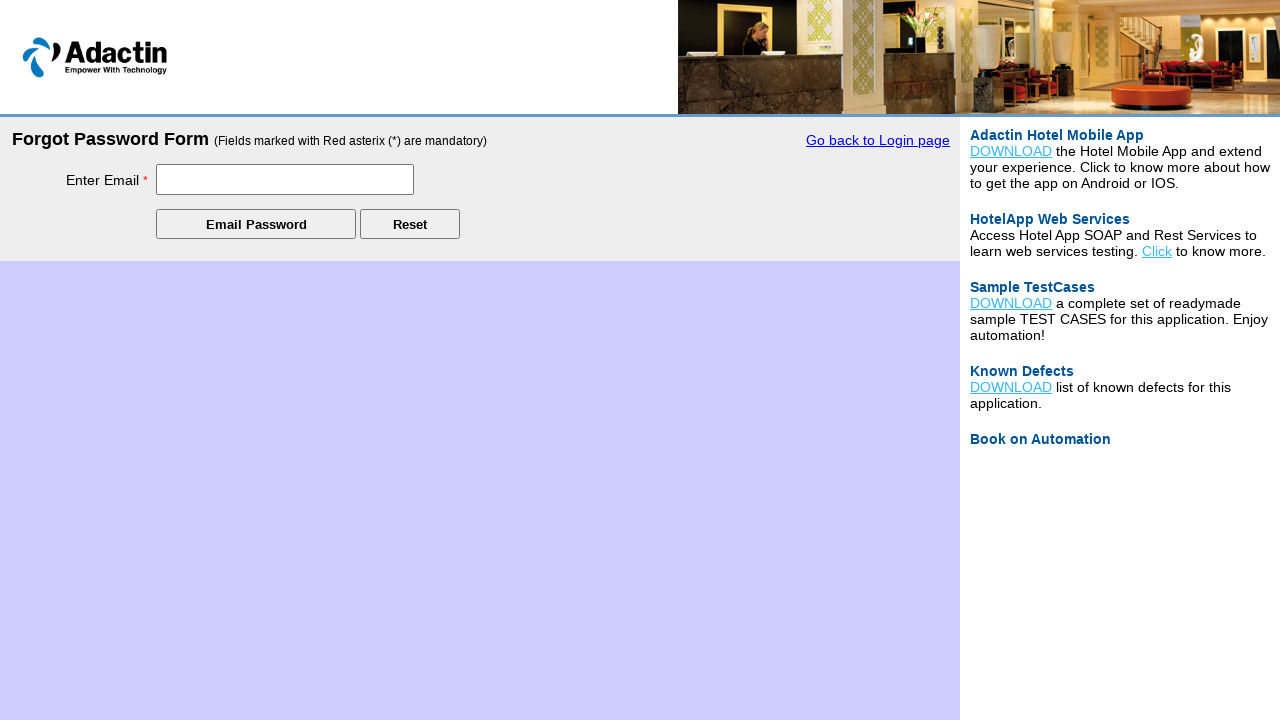

Navigation to Forgot Password page completed
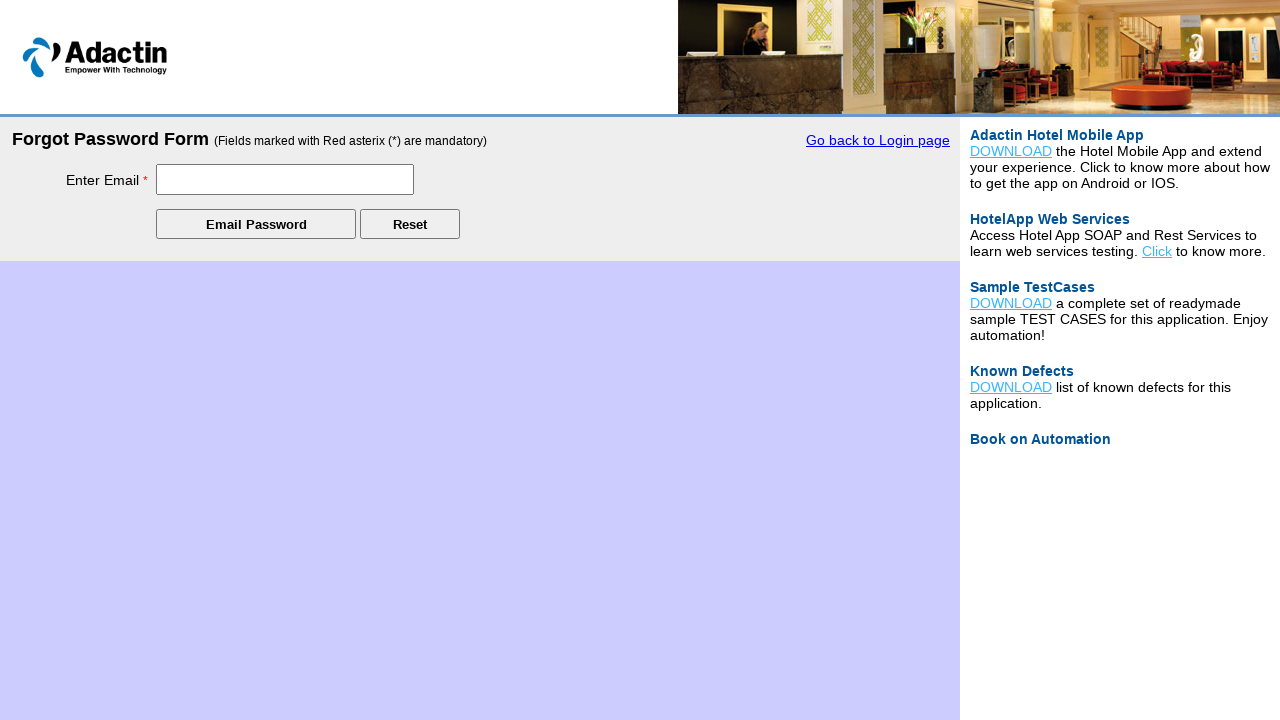

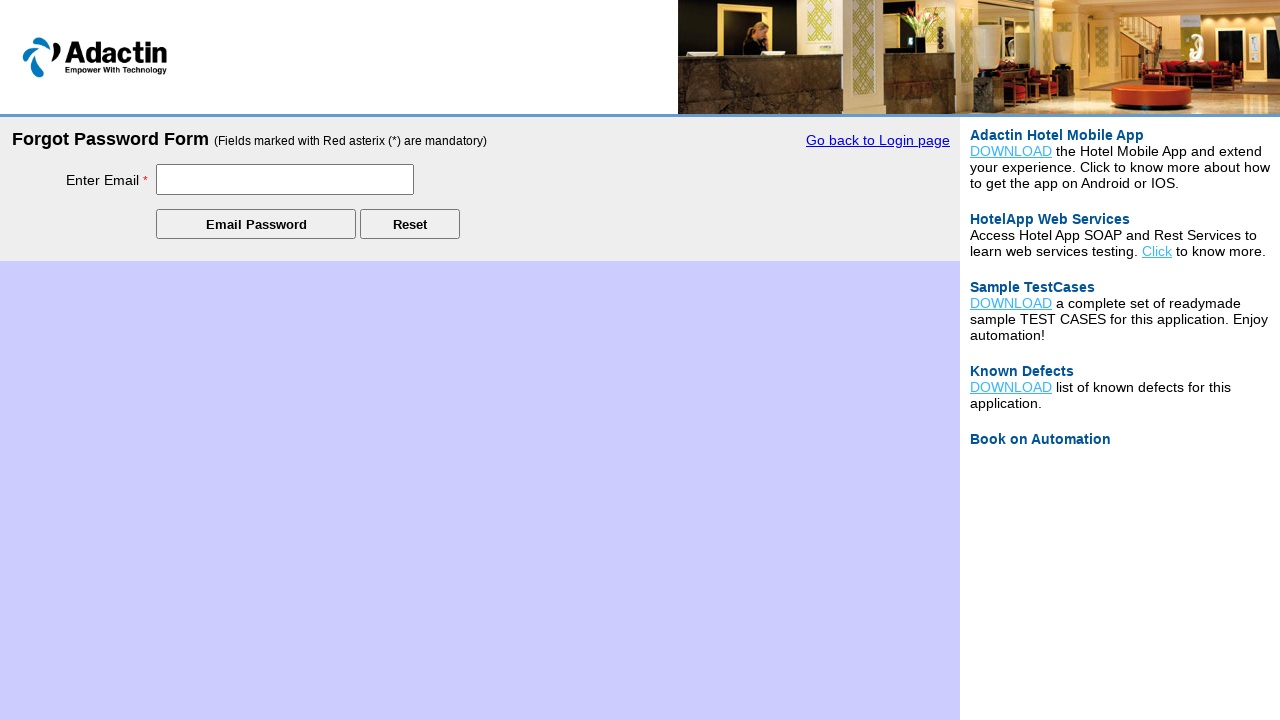